Adds an item to the shopping cart via API POST request and then navigates to the cart page to verify the item was added successfully.

Starting URL: https://ecommerce-playground.lambdatest.io/index.php/

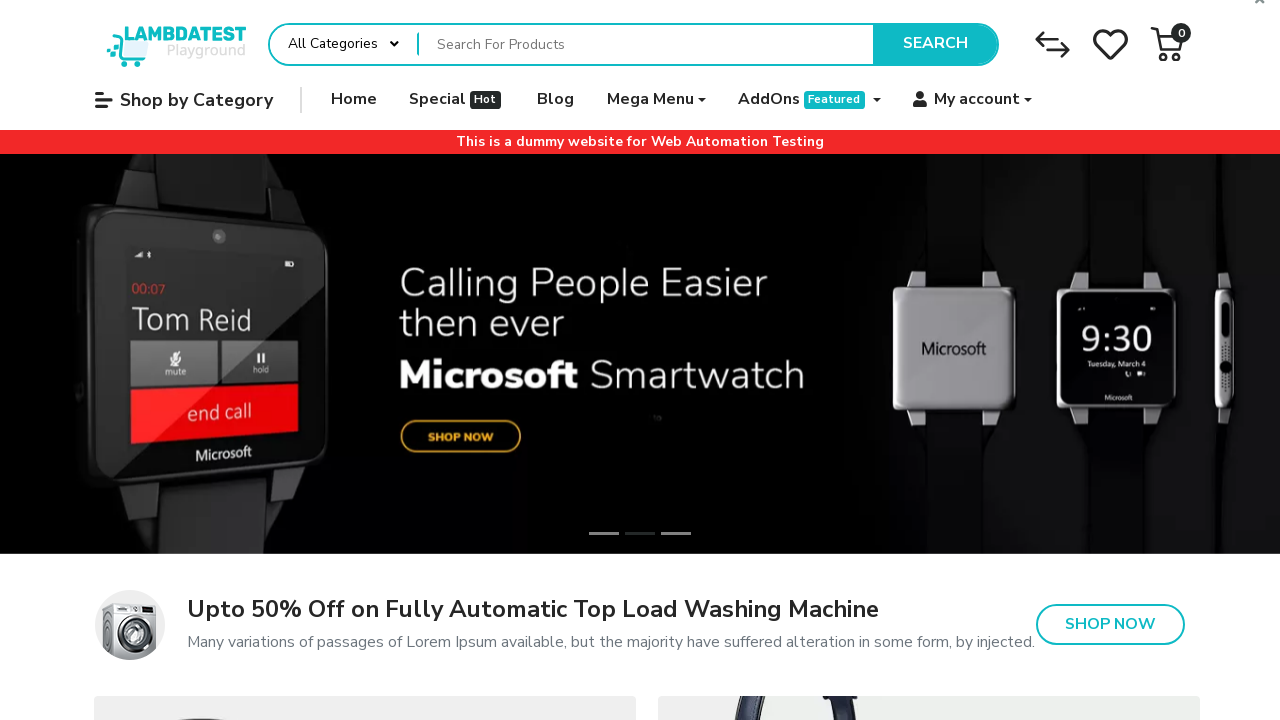

Sent API POST request to add item (product_id: 28, quantity: 1) to cart
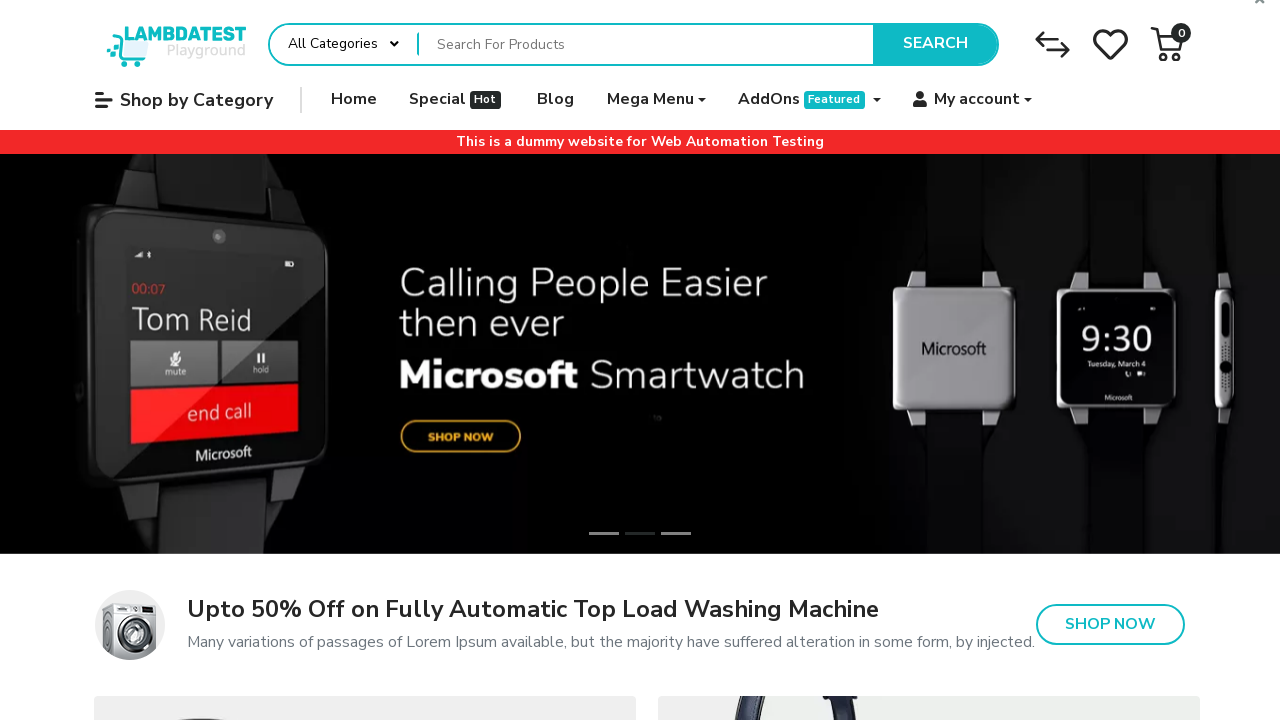

Navigated to cart page
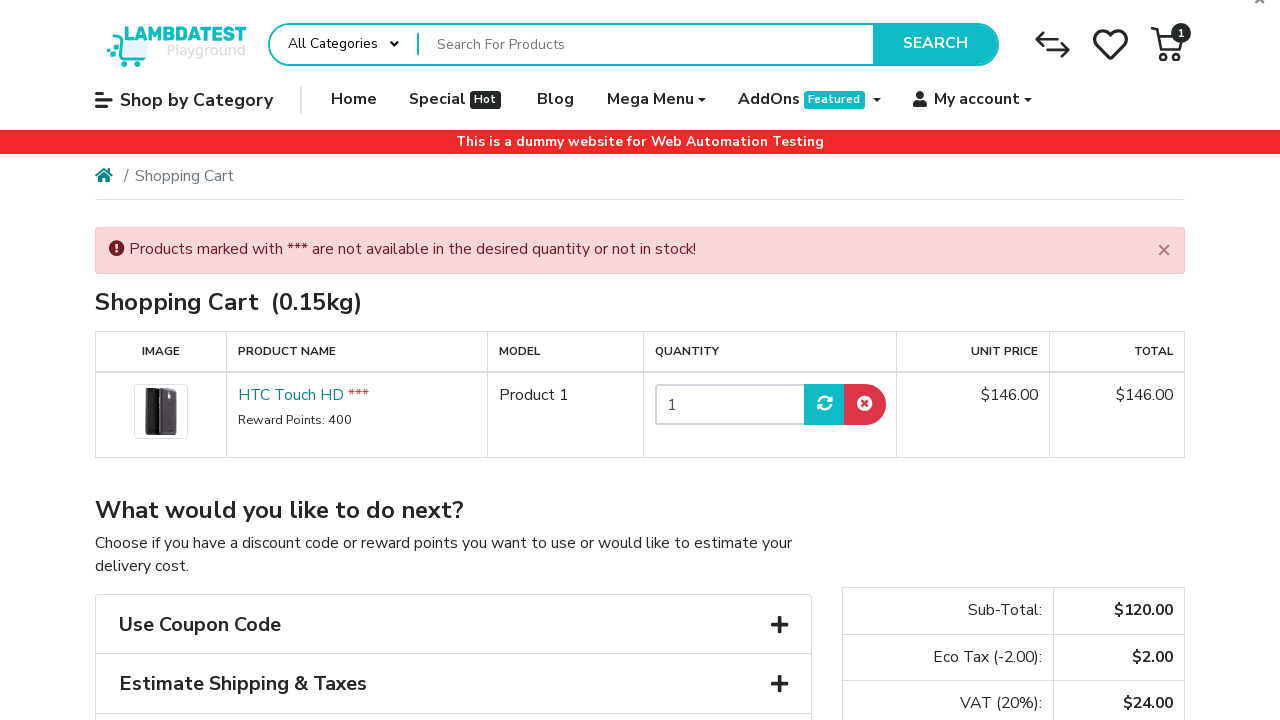

Verified HTC Touch HD product is displayed in cart
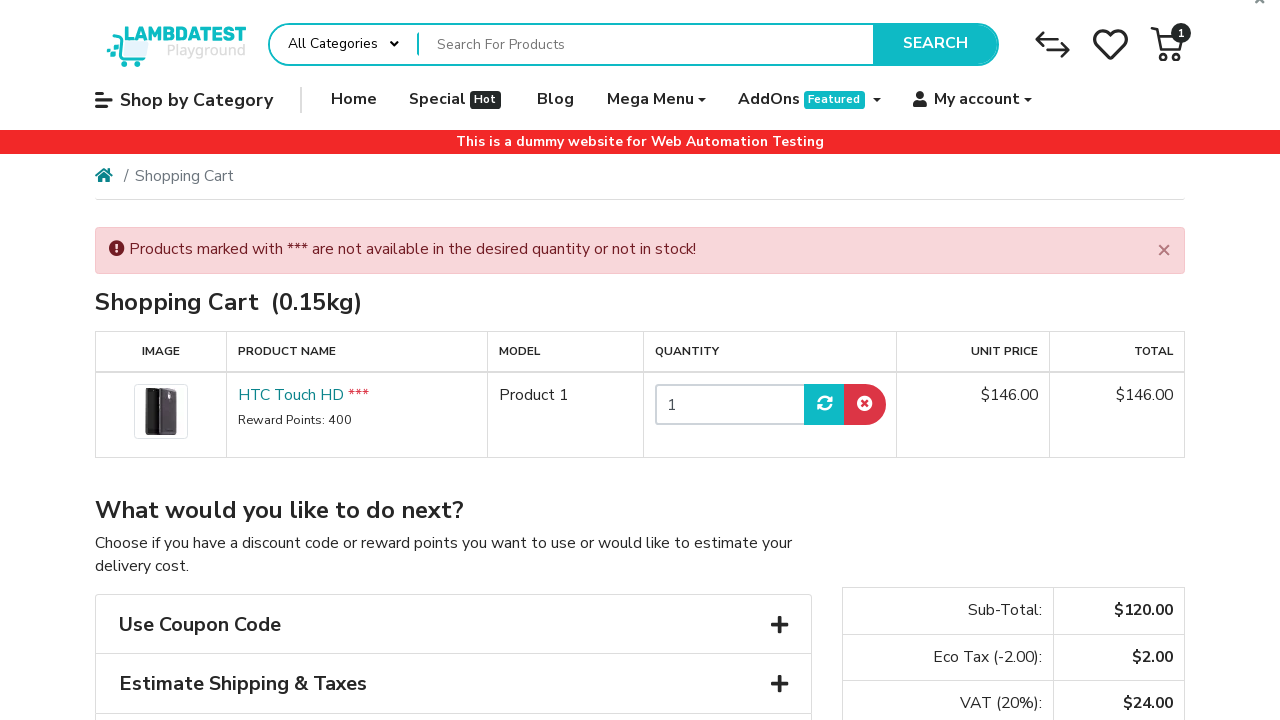

Verified product quantity in cart is 1
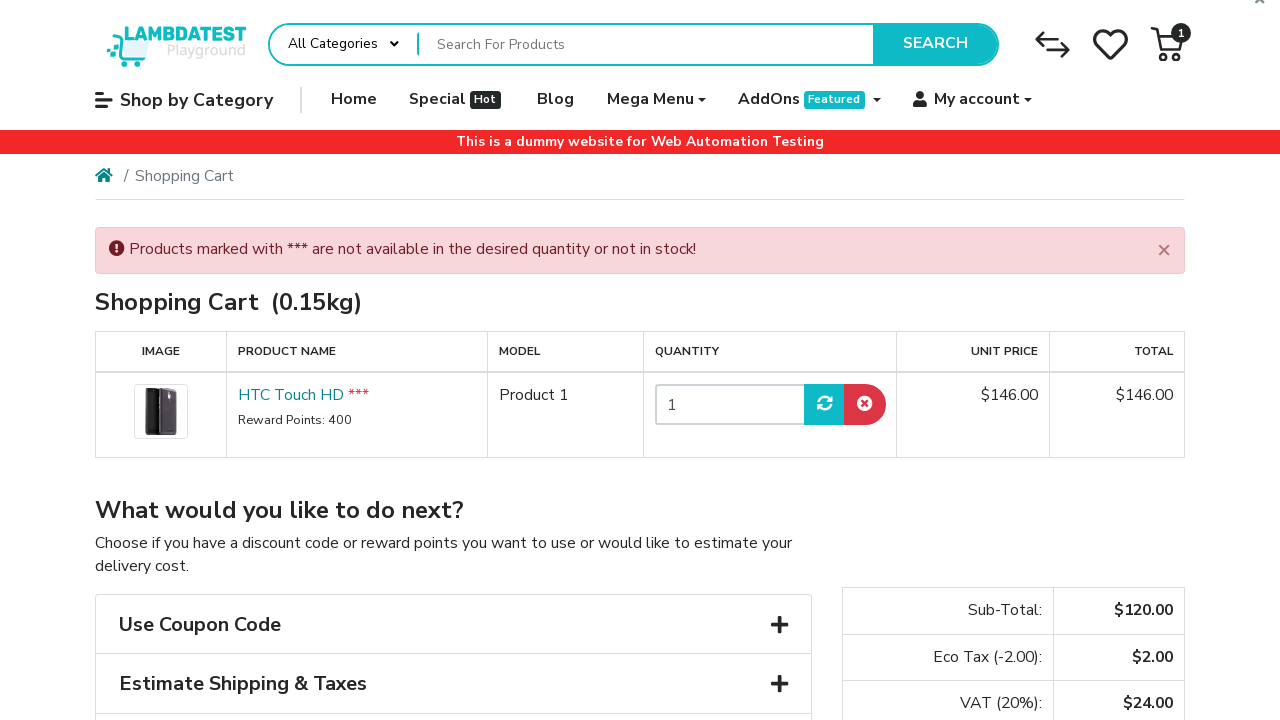

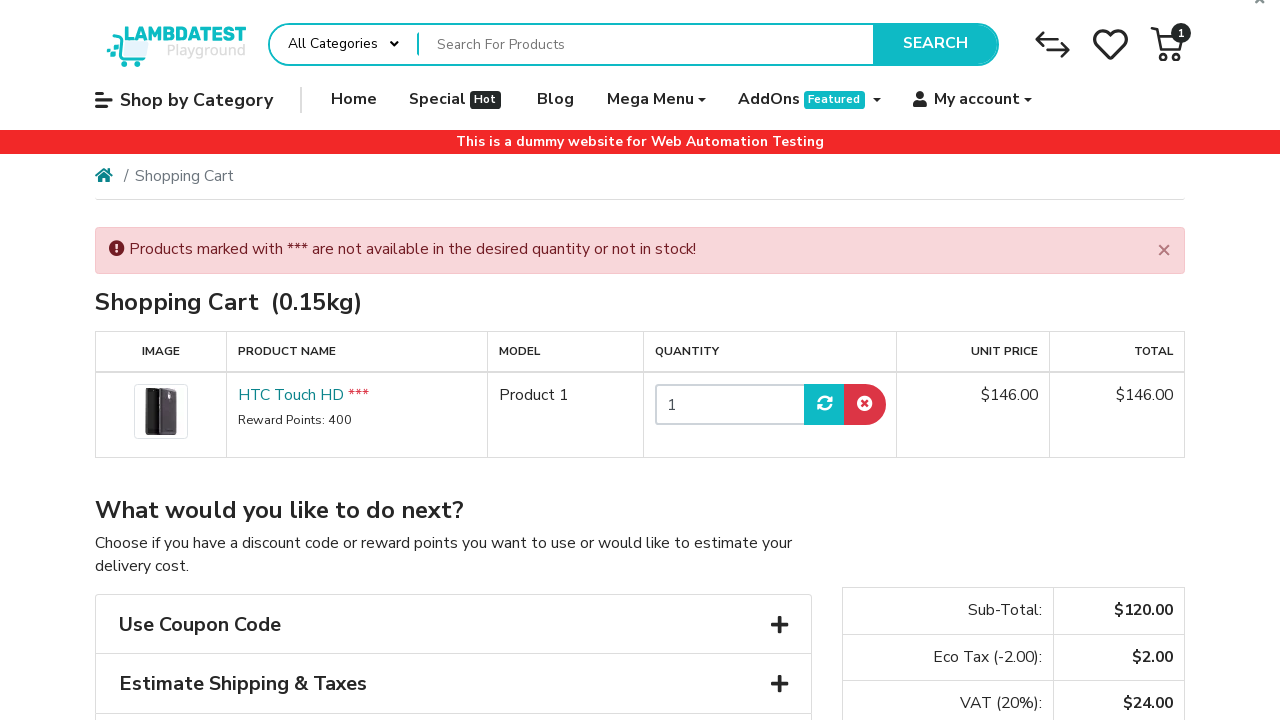